Tests XPath selector by locating input field, entering text, and submitting

Starting URL: https://www.qa-practice.com/elements/input/simple

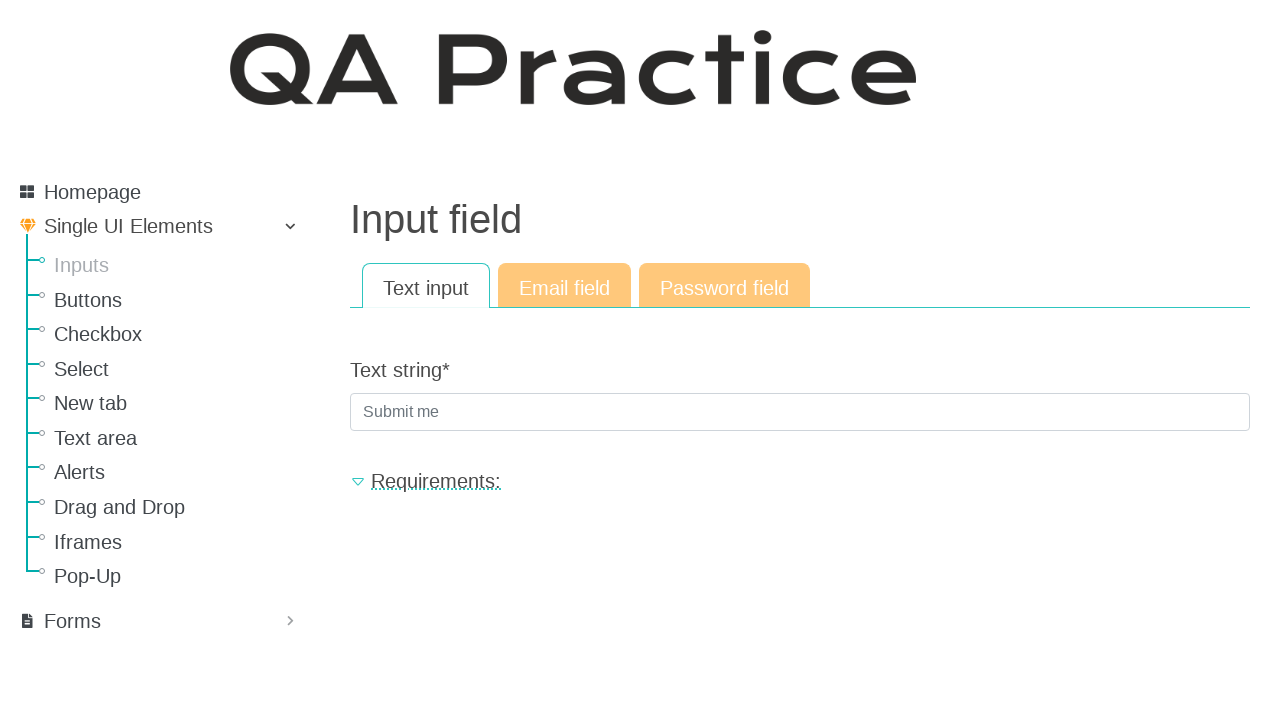

Filled input field with 'crop' using placeholder selector on [placeholder='Submit me']
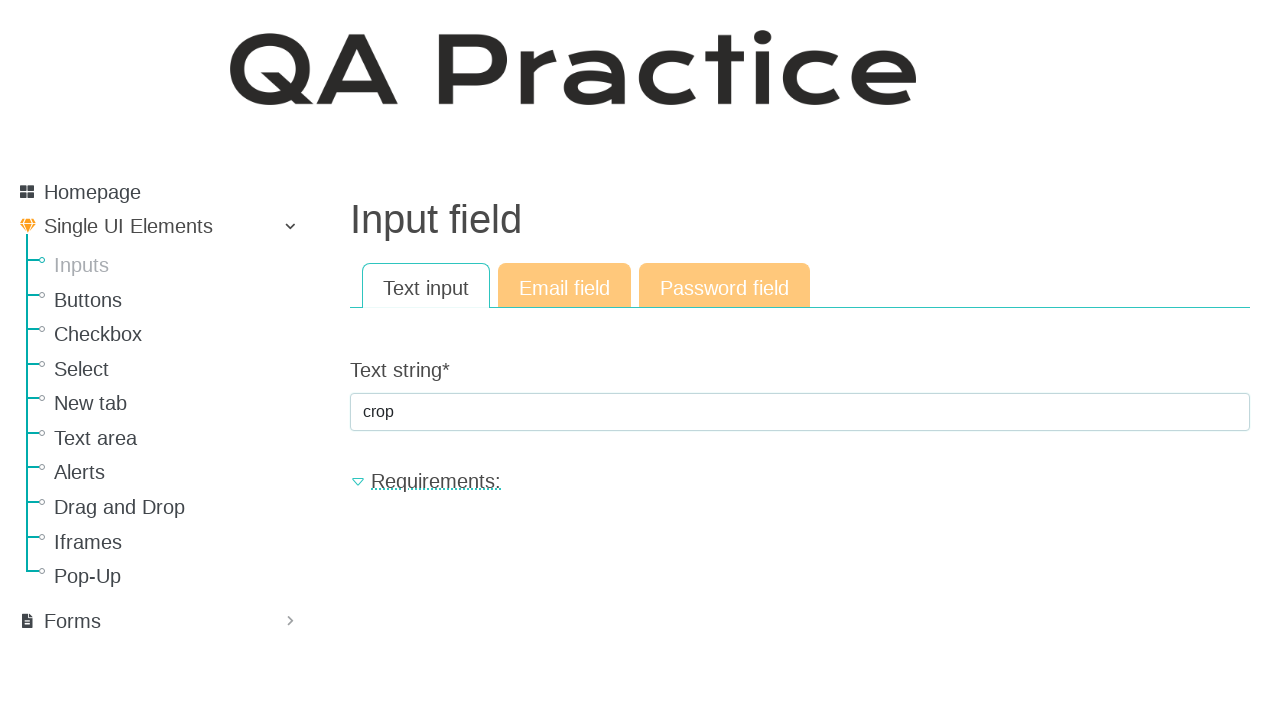

Pressed Enter to submit the form on [placeholder='Submit me']
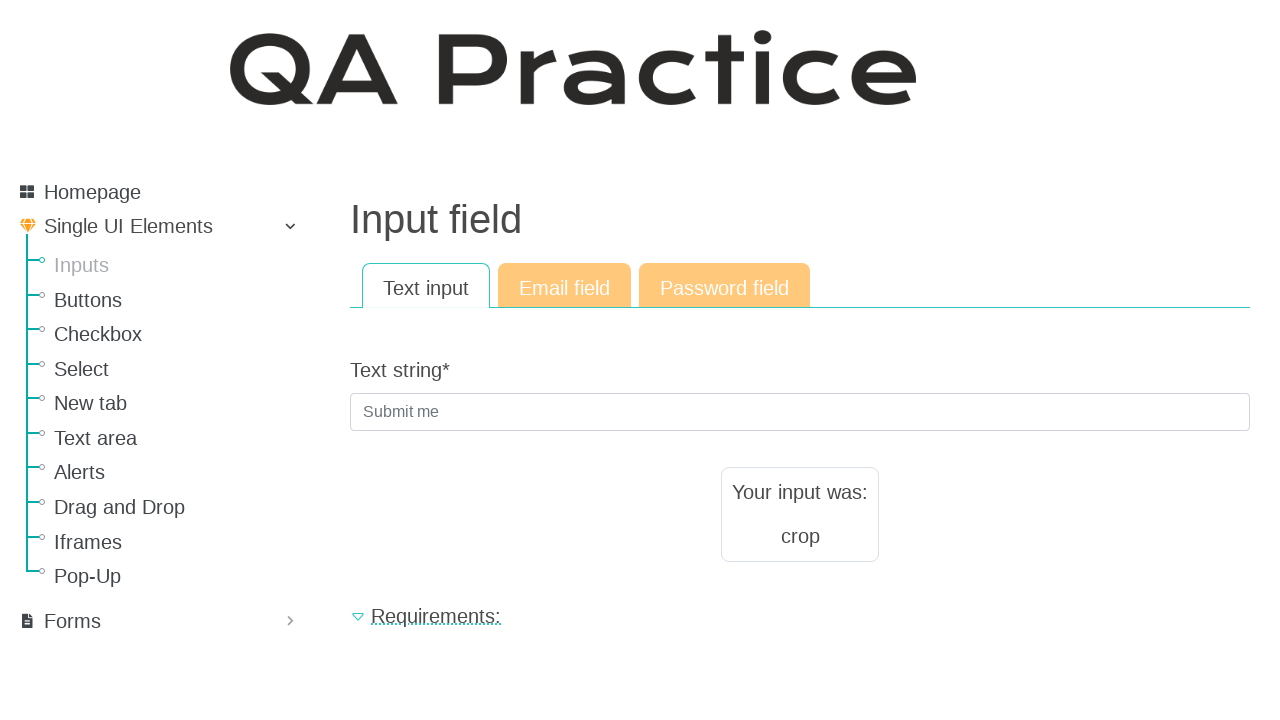

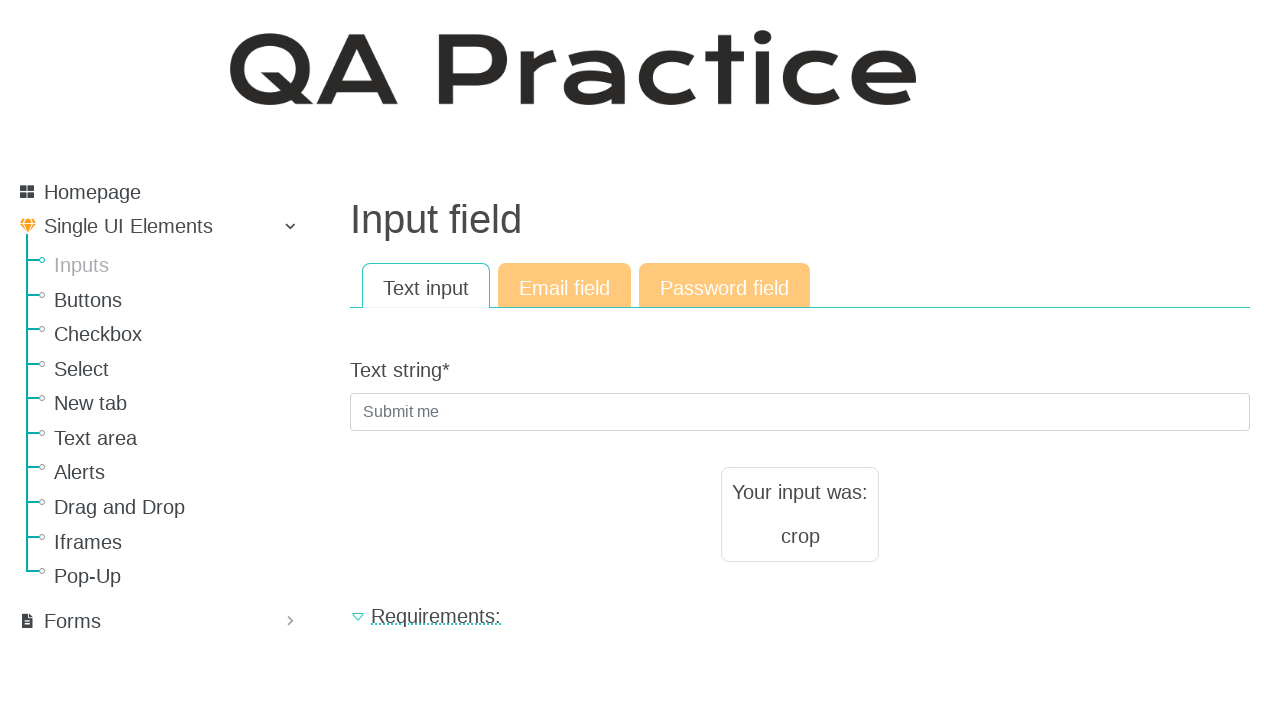